Tests scrolling to an element and filling form fields by entering a name and date on a scroll demo page

Starting URL: https://formy-project.herokuapp.com/scroll

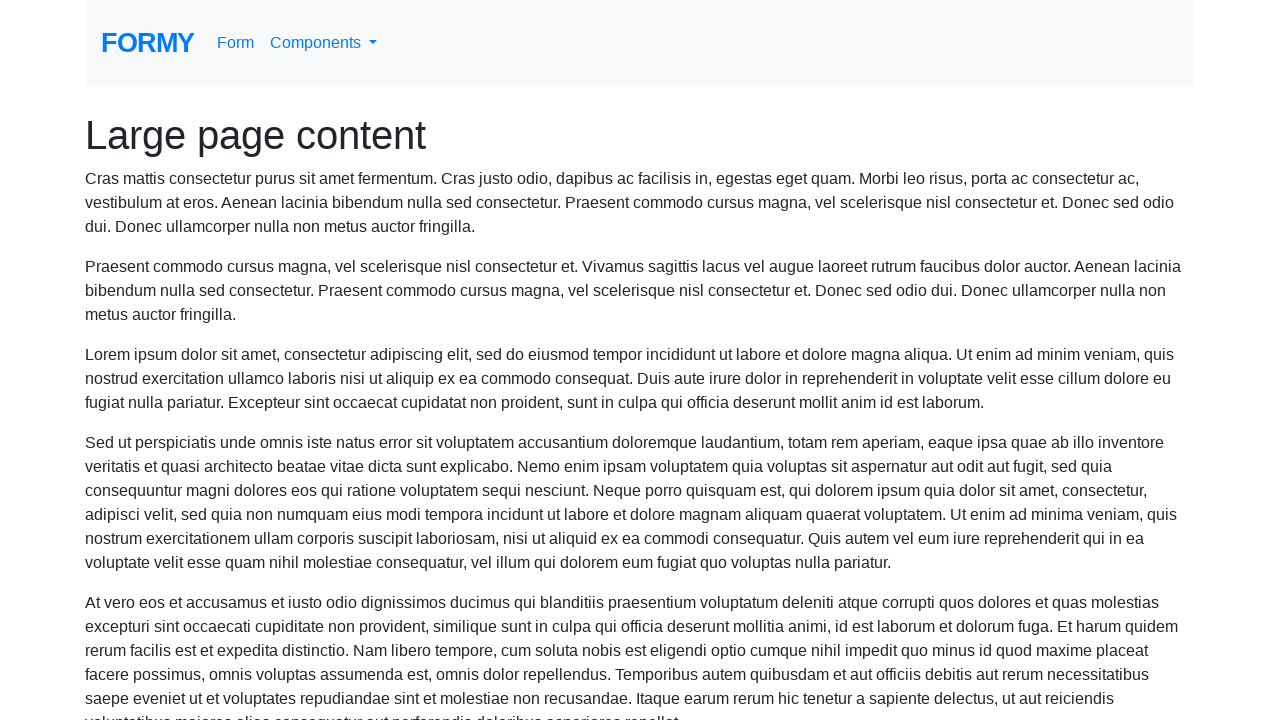

Scrolled name field into view
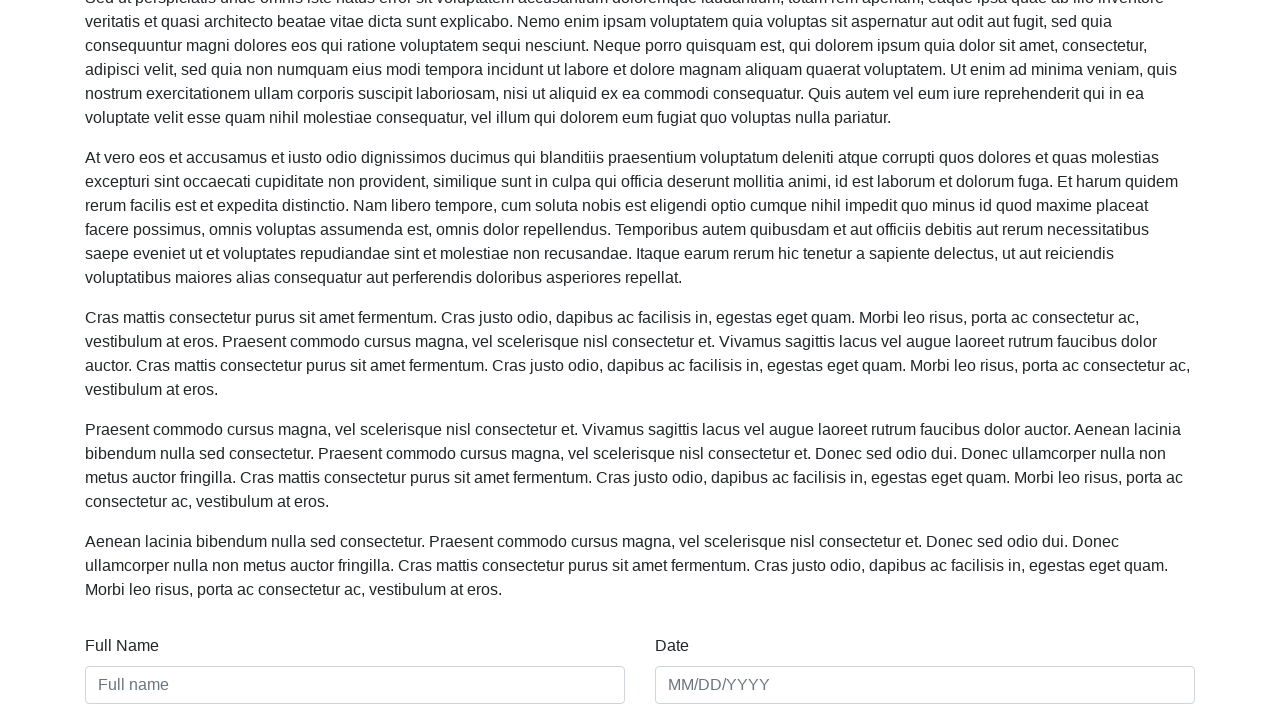

Filled name field with 'Ninja Bunny' on #name
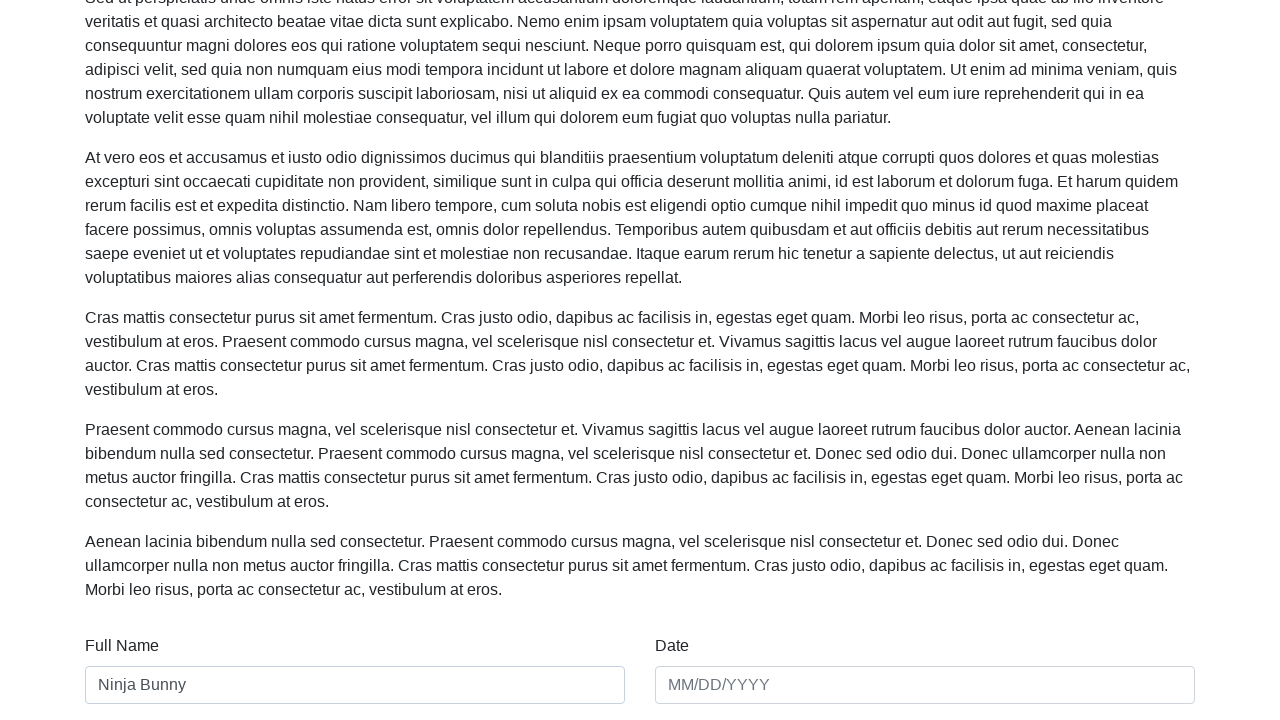

Filled date field with '01/22/2018' on #date
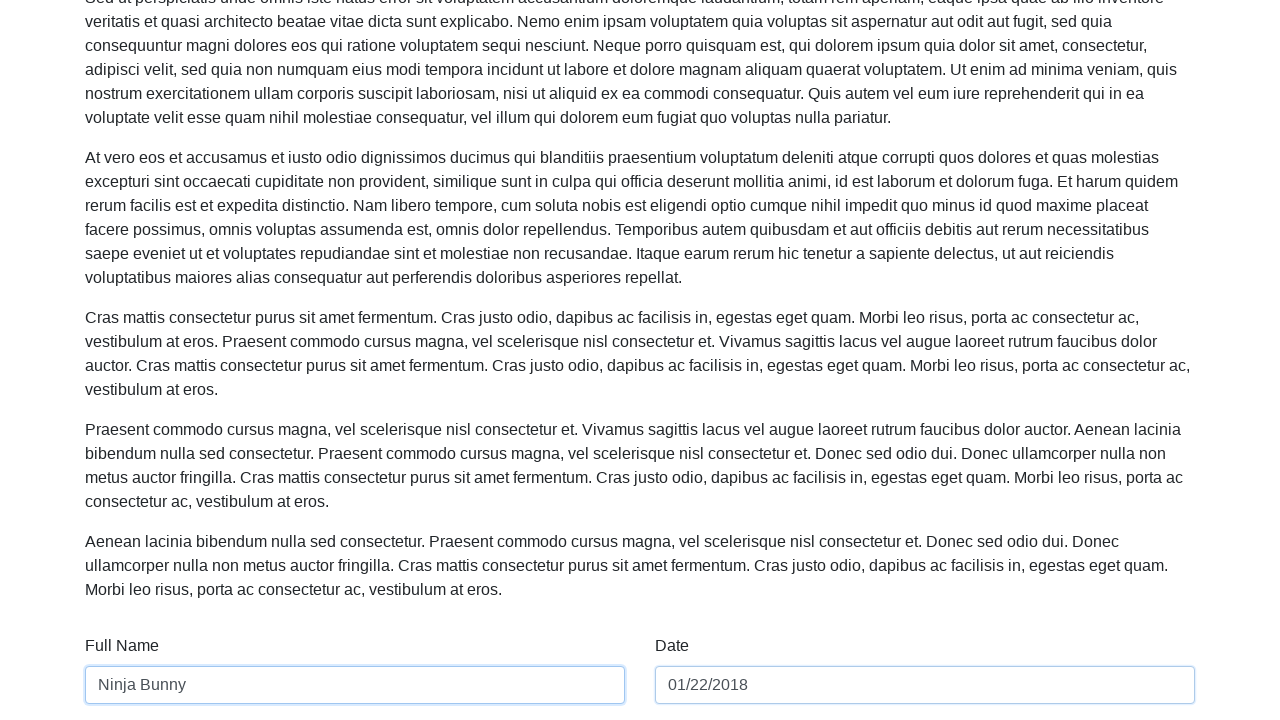

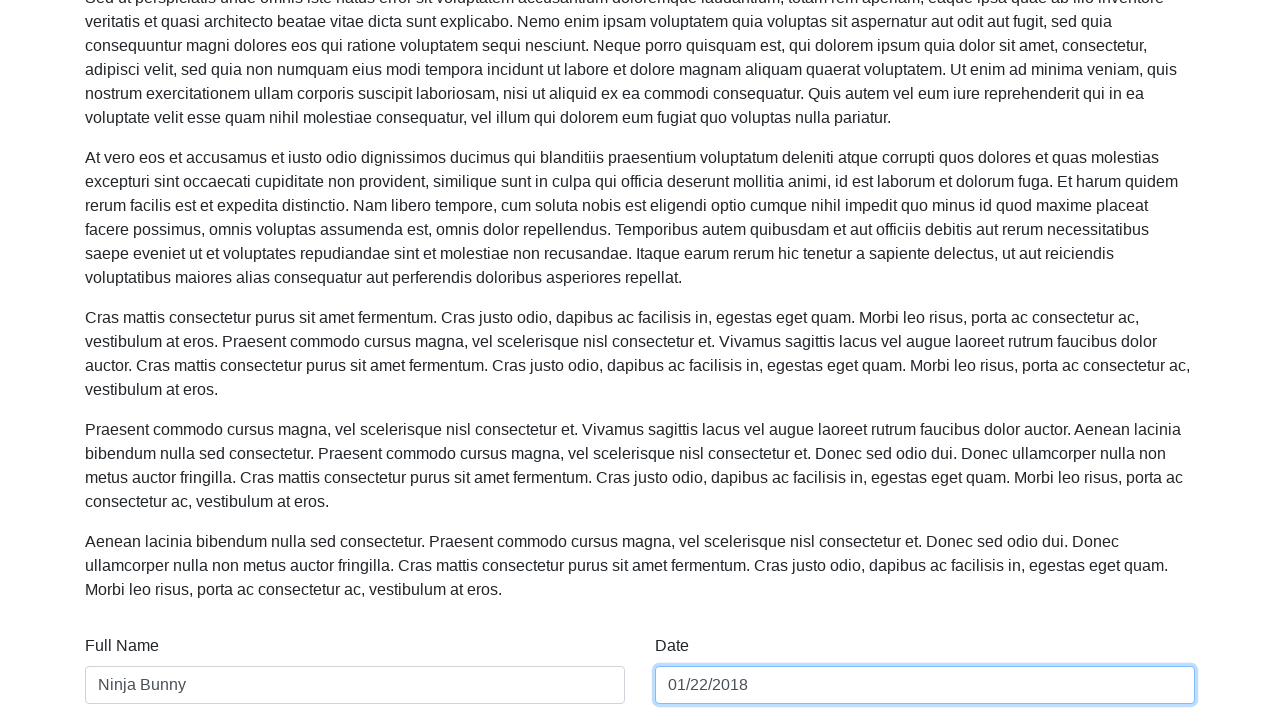